Tests chained locators by creating 3 todo items and verifying them using CSS and XPath selectors combined

Starting URL: https://demo.playwright.dev/todomvc

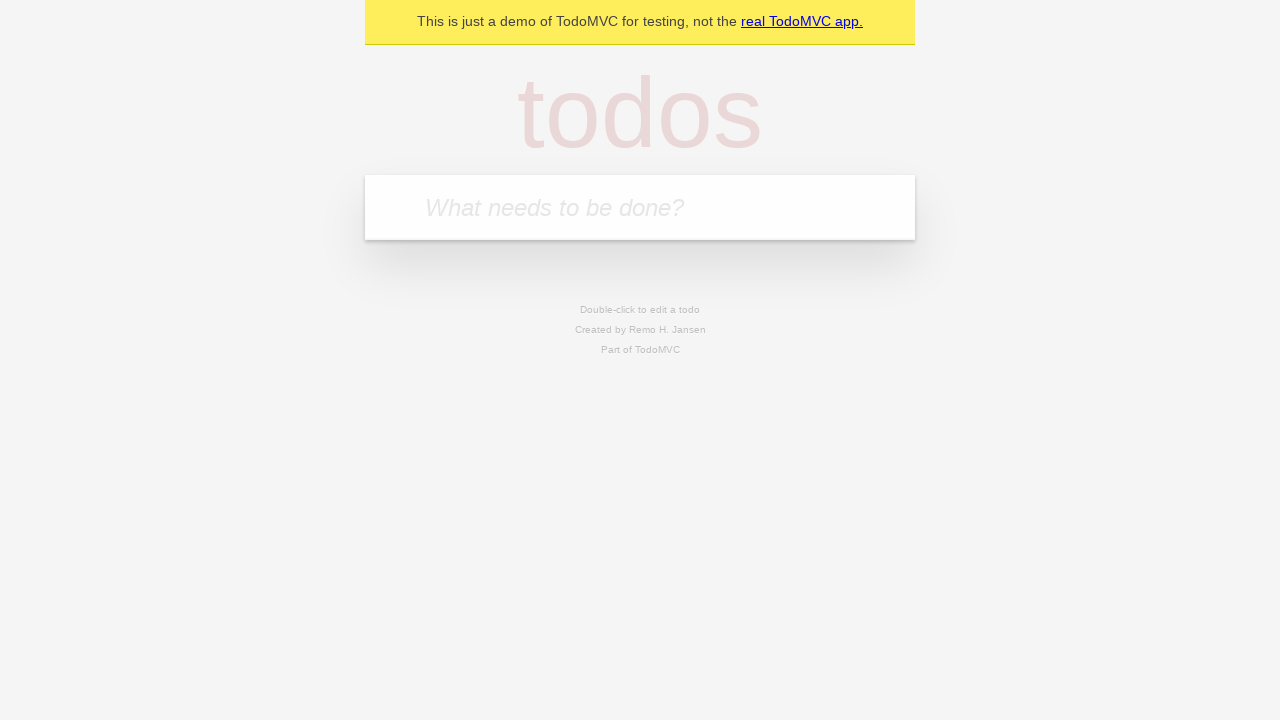

Filled new todo input with 'buy some cheese' on .new-todo
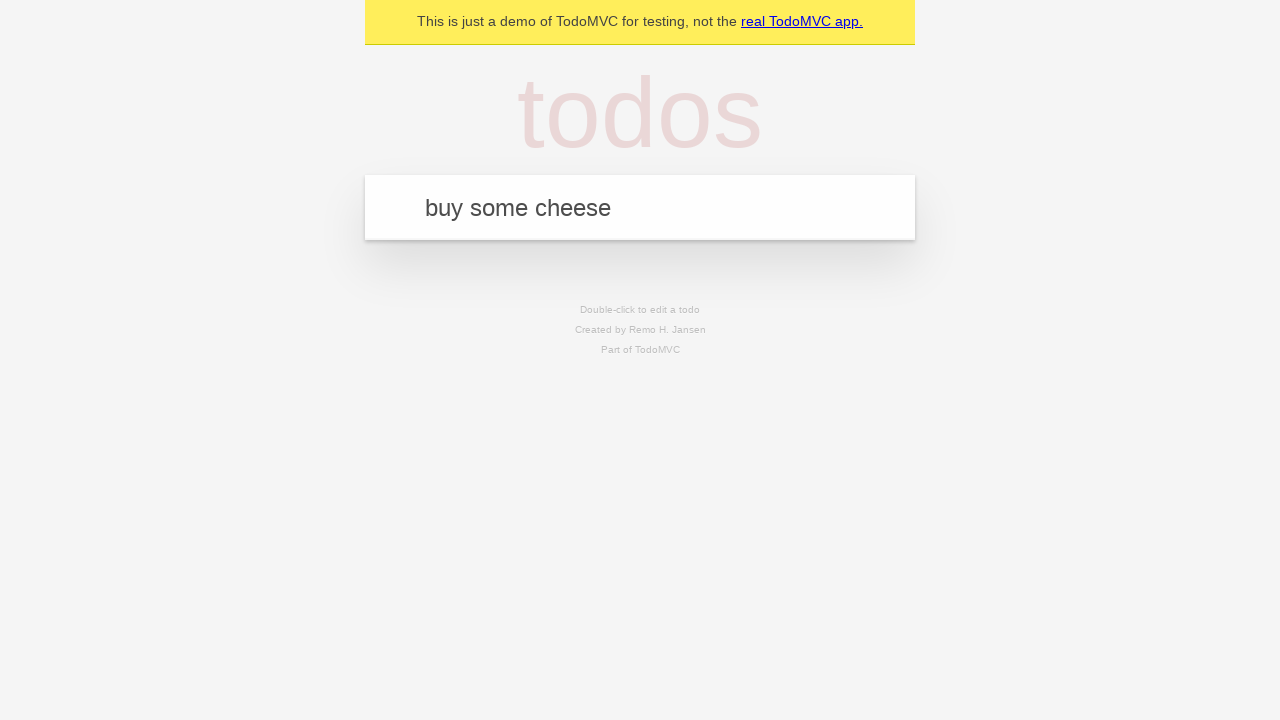

Pressed Enter to create first todo item on .new-todo
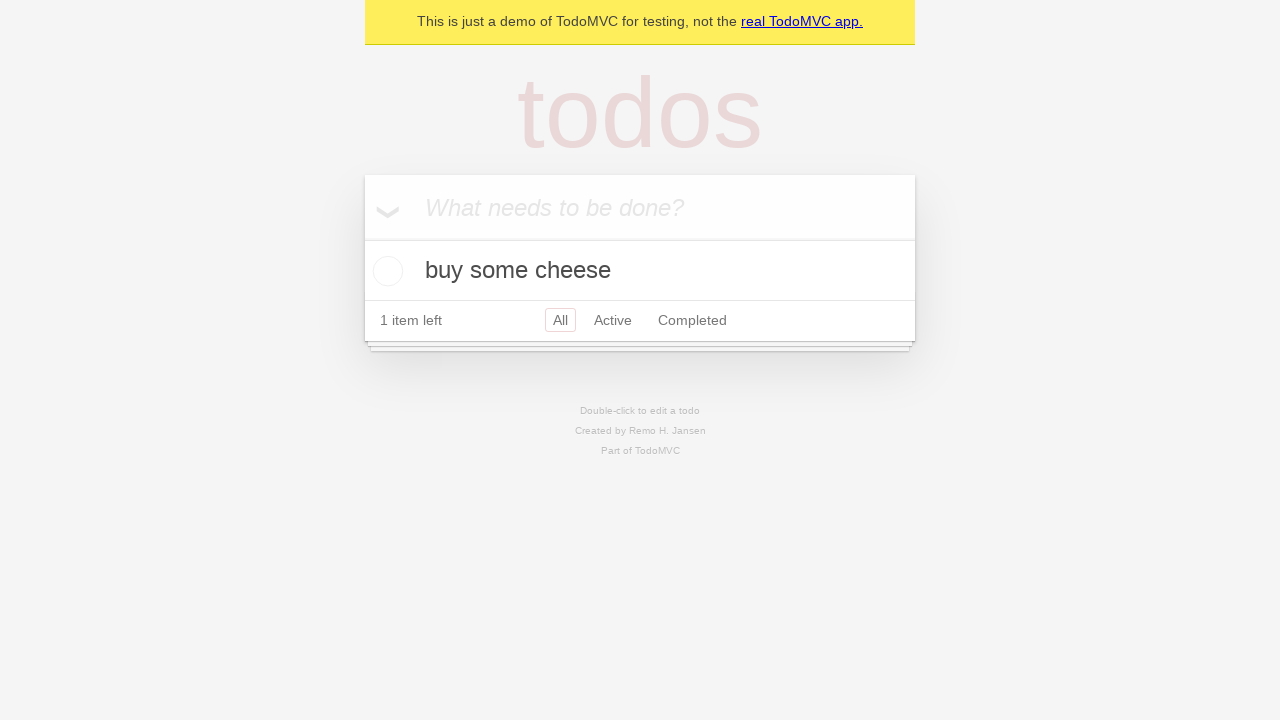

Filled new todo input with 'feed the cat' on .new-todo
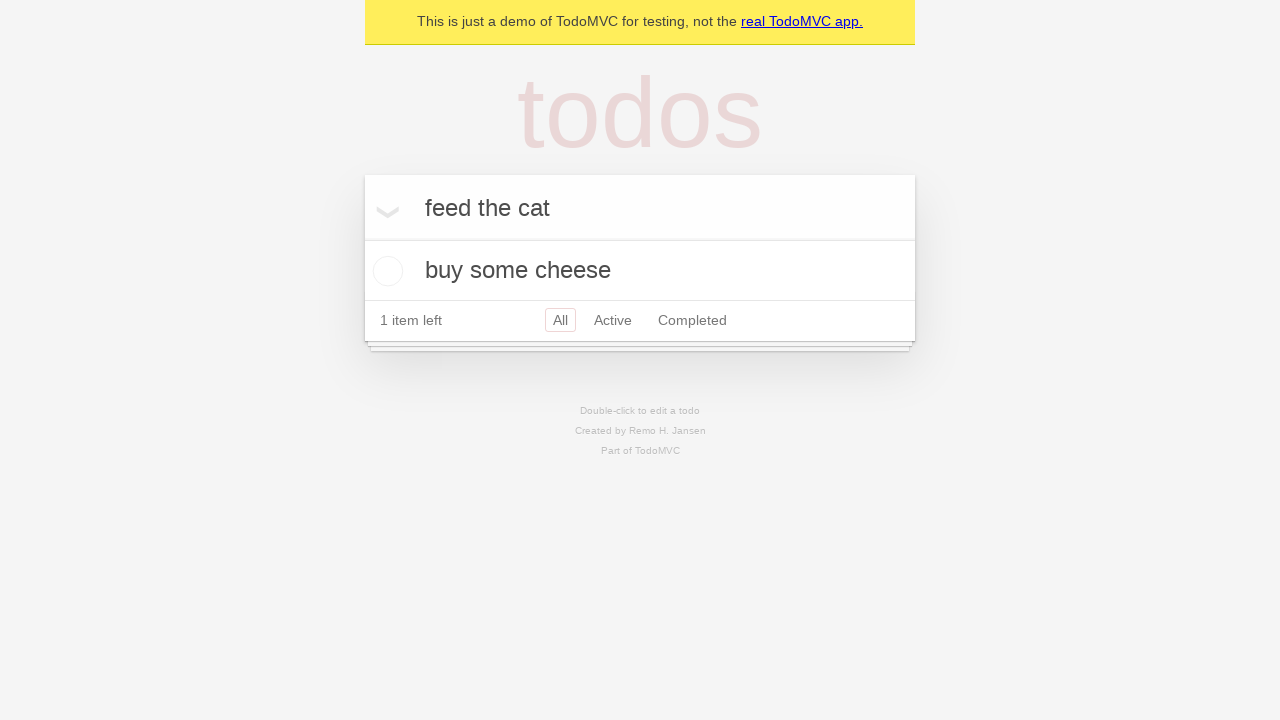

Pressed Enter to create second todo item on .new-todo
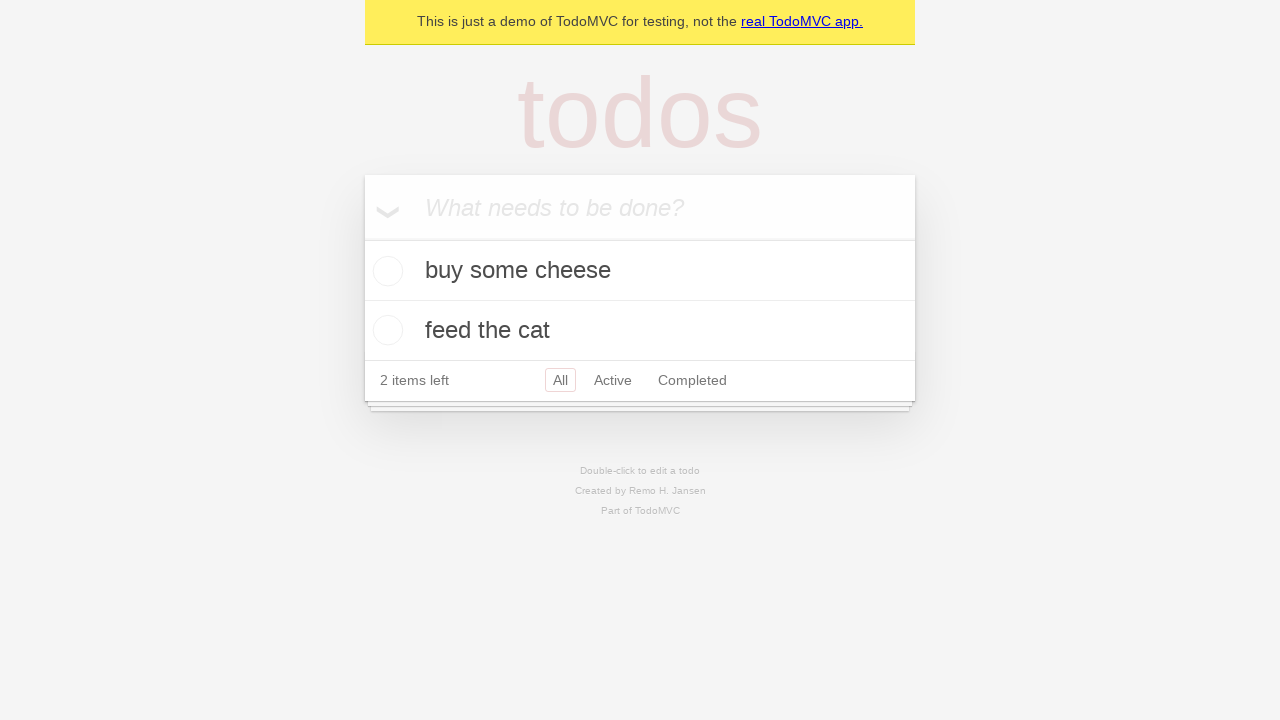

Filled new todo input with 'book a doctors appointment' on .new-todo
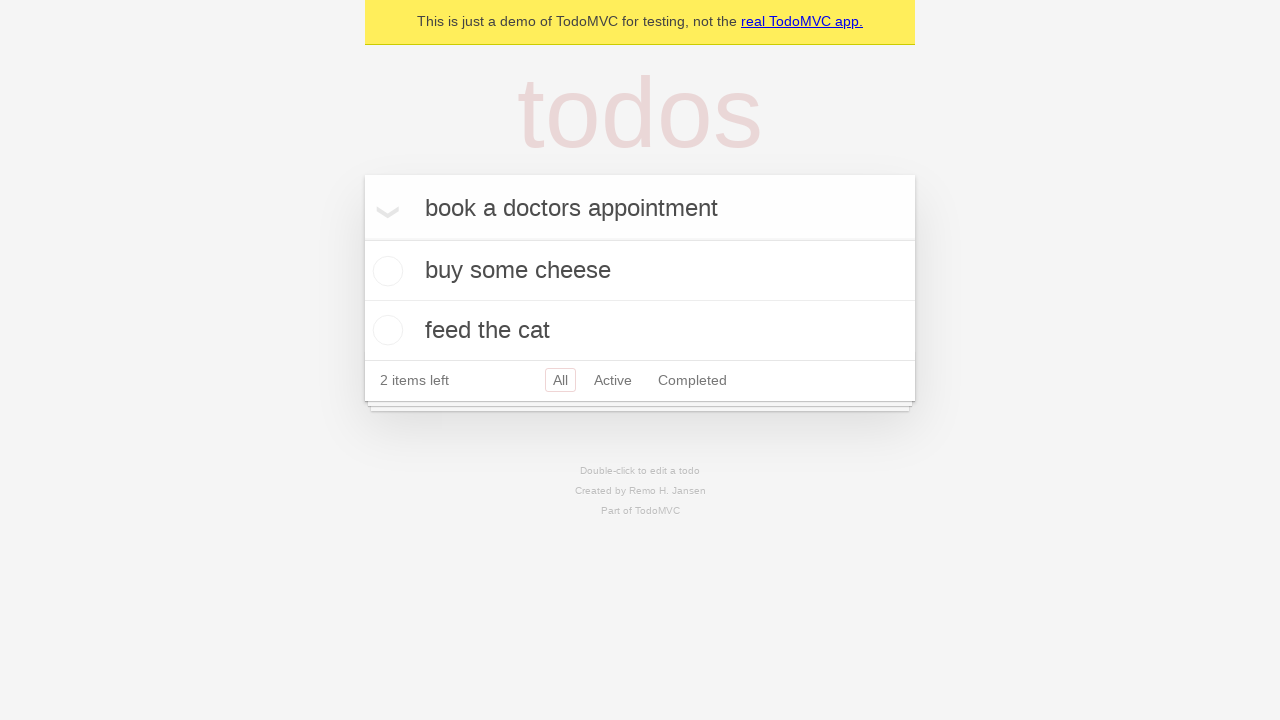

Pressed Enter to create third todo item on .new-todo
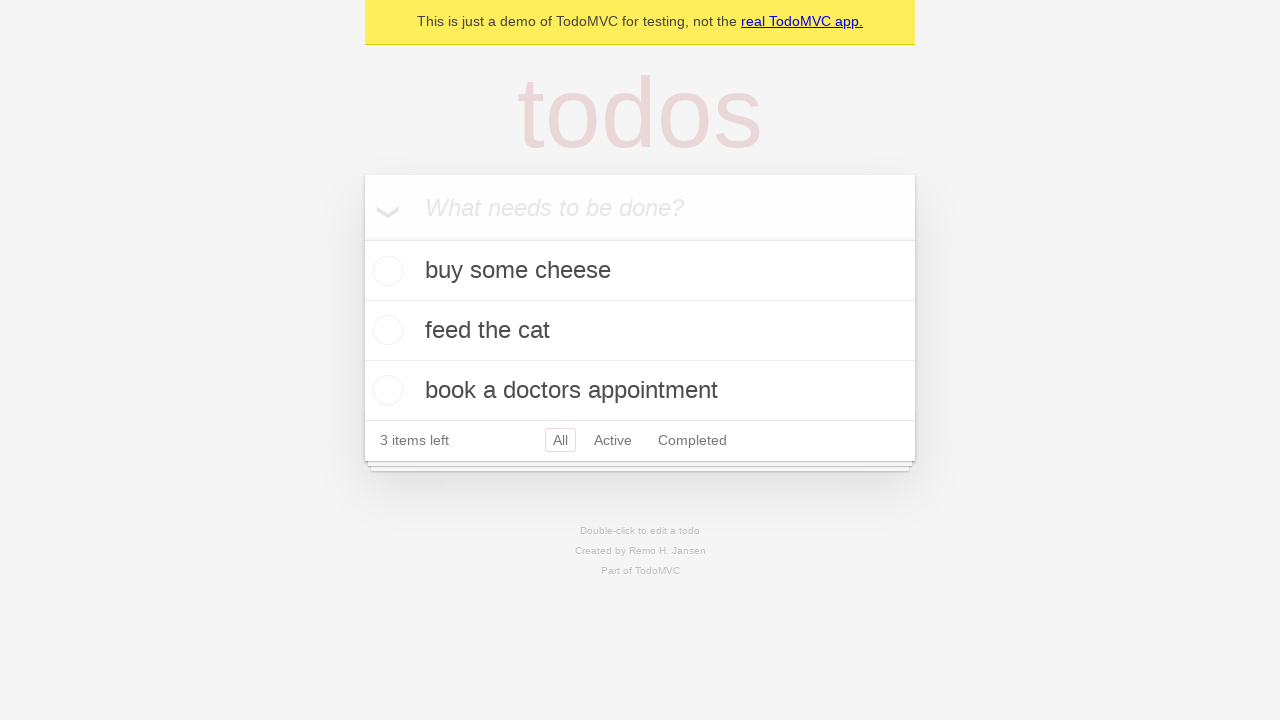

Verified all three todo items are displayed with correct text using chained CSS and XPath selectors
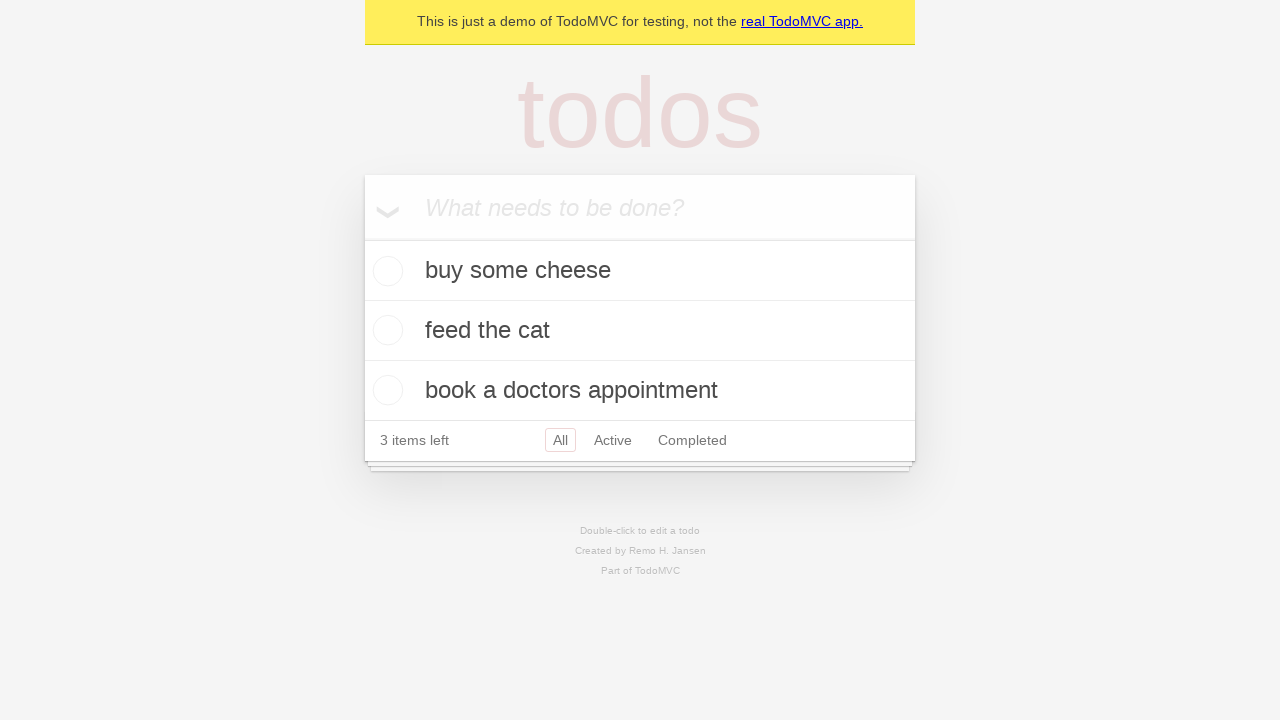

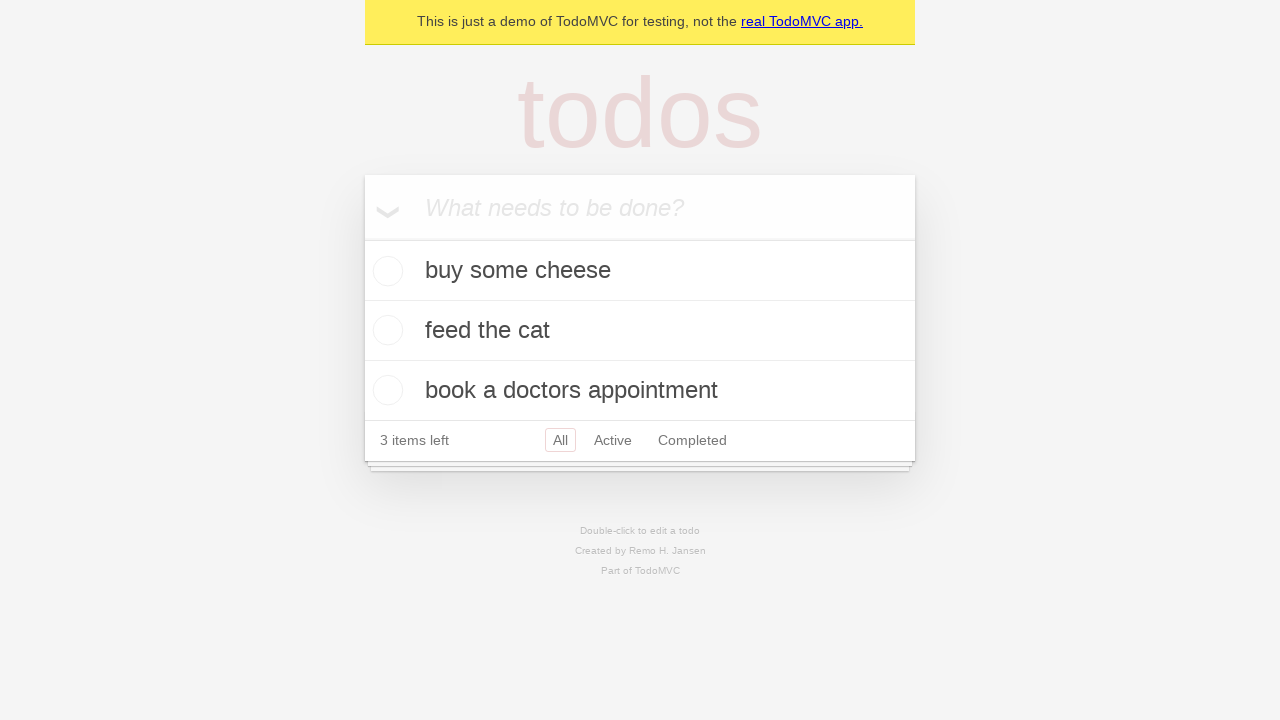